Tests checkbox functionality by navigating to the Checkboxes page and checking an unchecked checkbox

Starting URL: https://practice.cydeo.com/

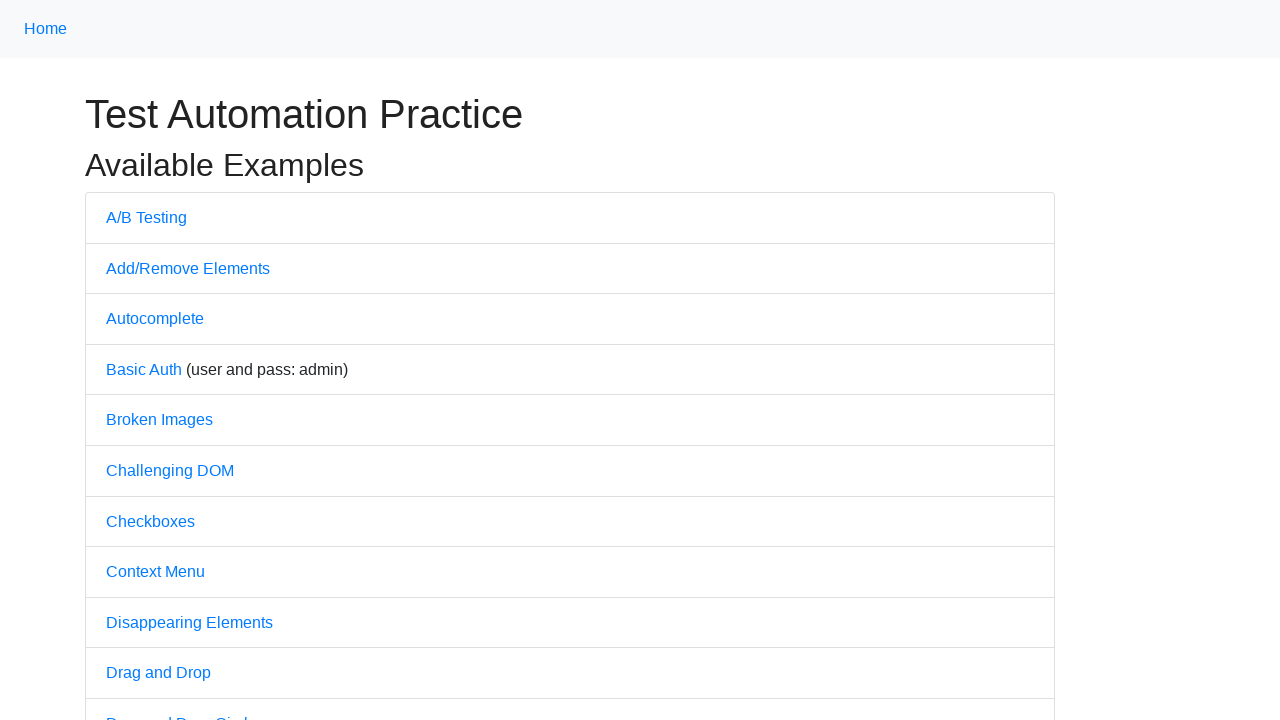

Clicked on Checkboxes link to navigate to checkboxes page at (150, 521) on internal:text="Checkboxes"i
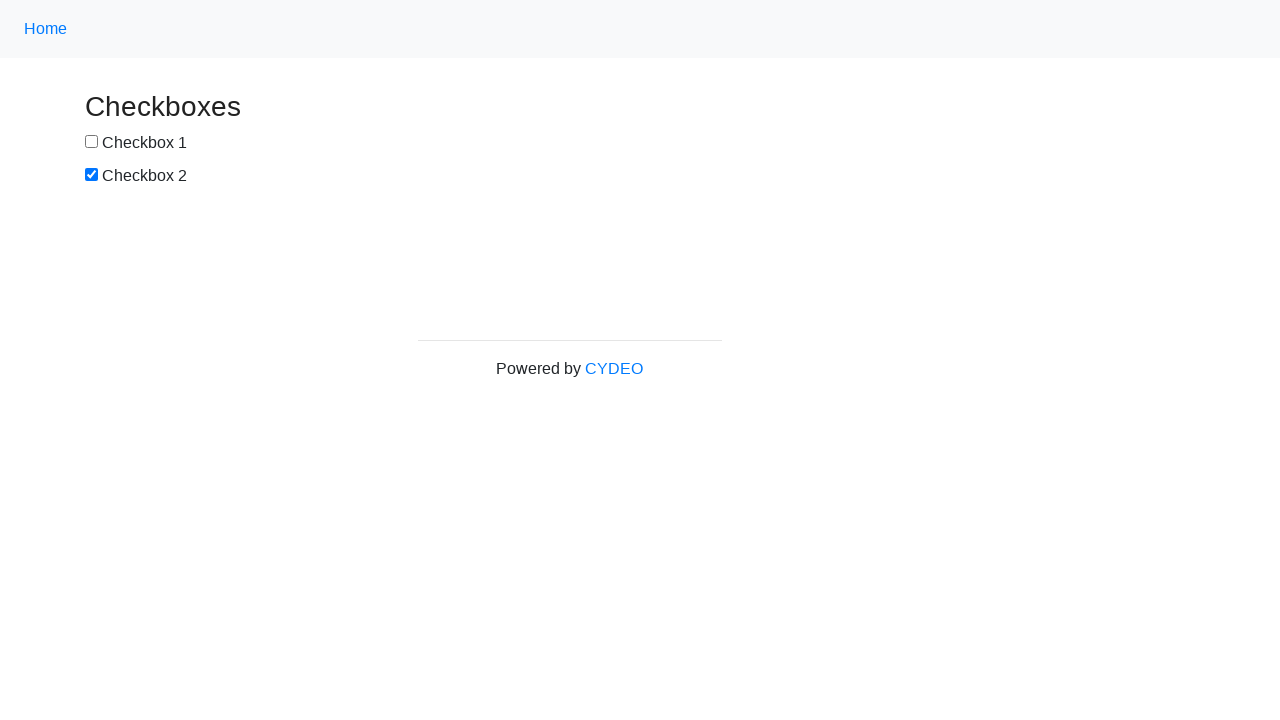

Checked the first checkbox (box1) at (92, 142) on #box1
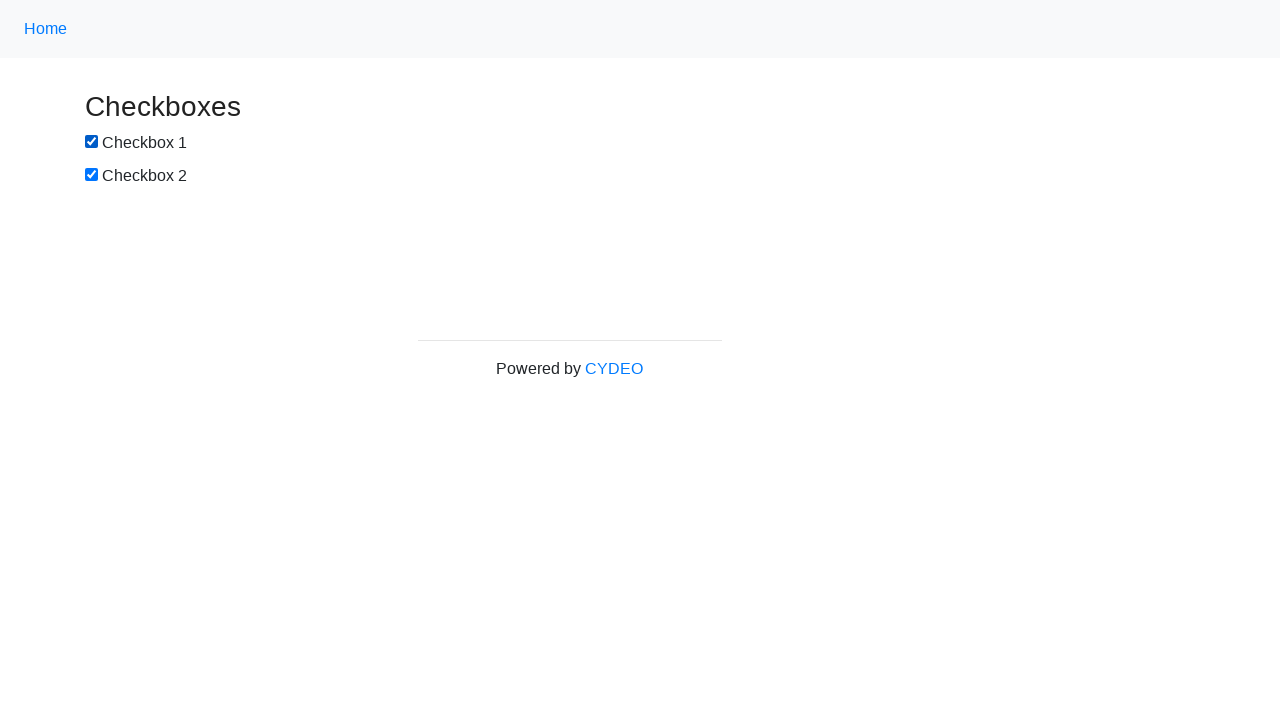

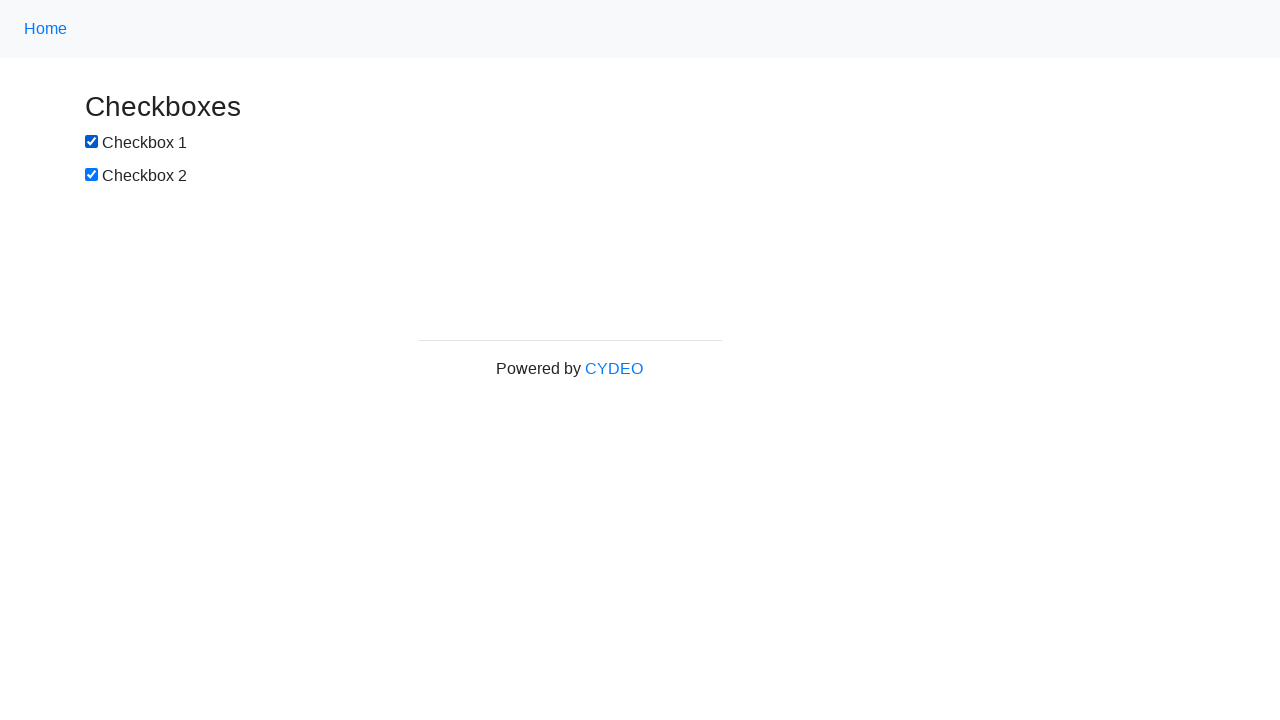